Navigates to the Link Page and verifies the page URL is correct

Starting URL: https://kristinek.github.io/site/examples/po

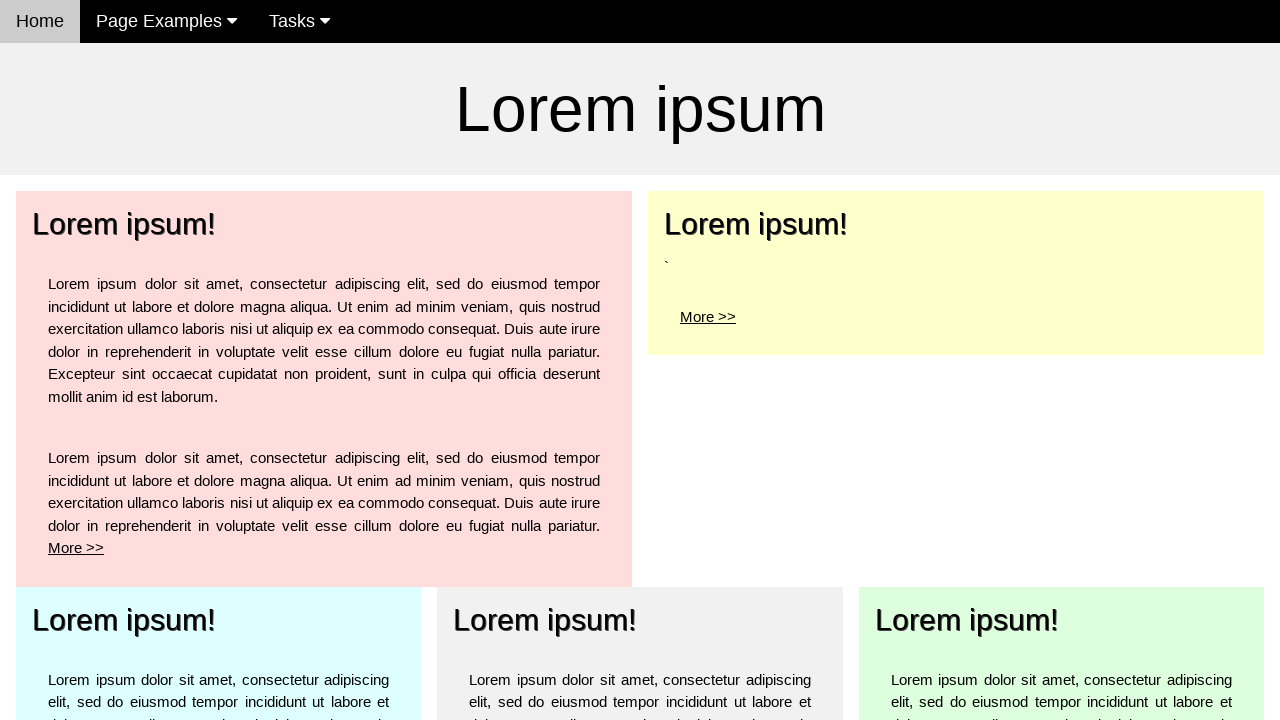

Navigated to Link Page at https://kristinek.github.io/site/examples/po
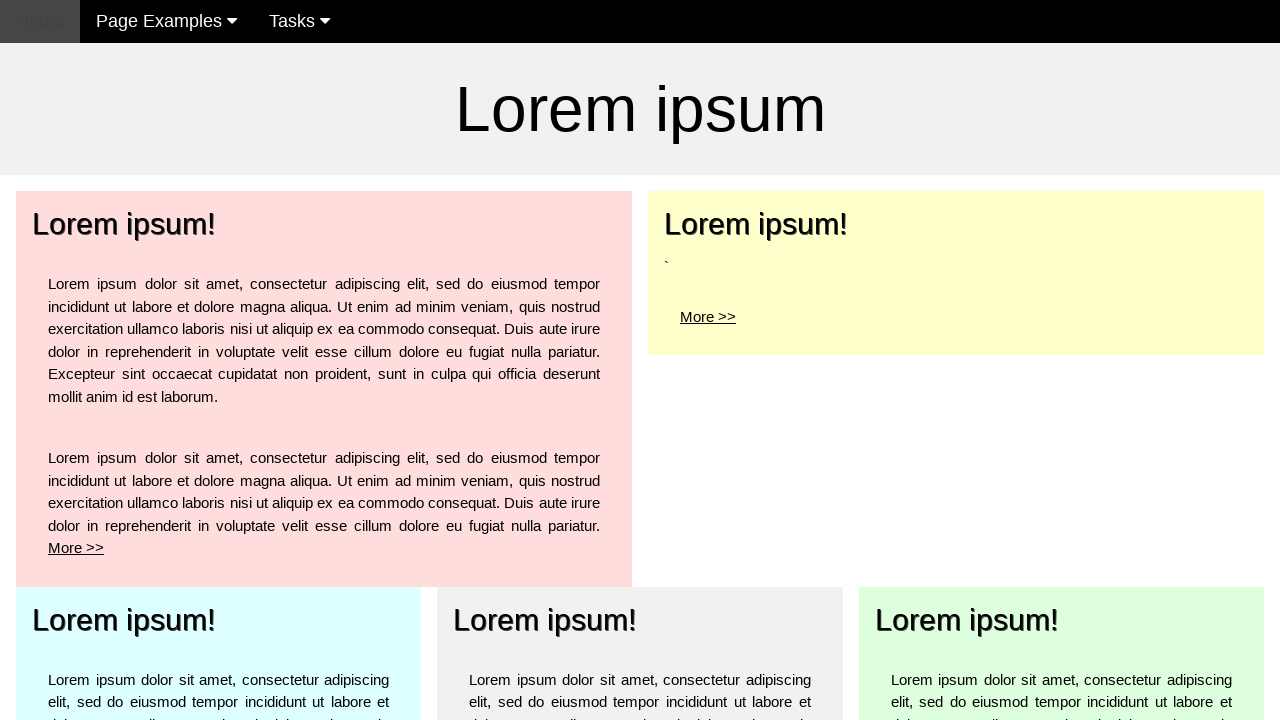

Verified page URL is correct: https://kristinek.github.io/site/examples/po
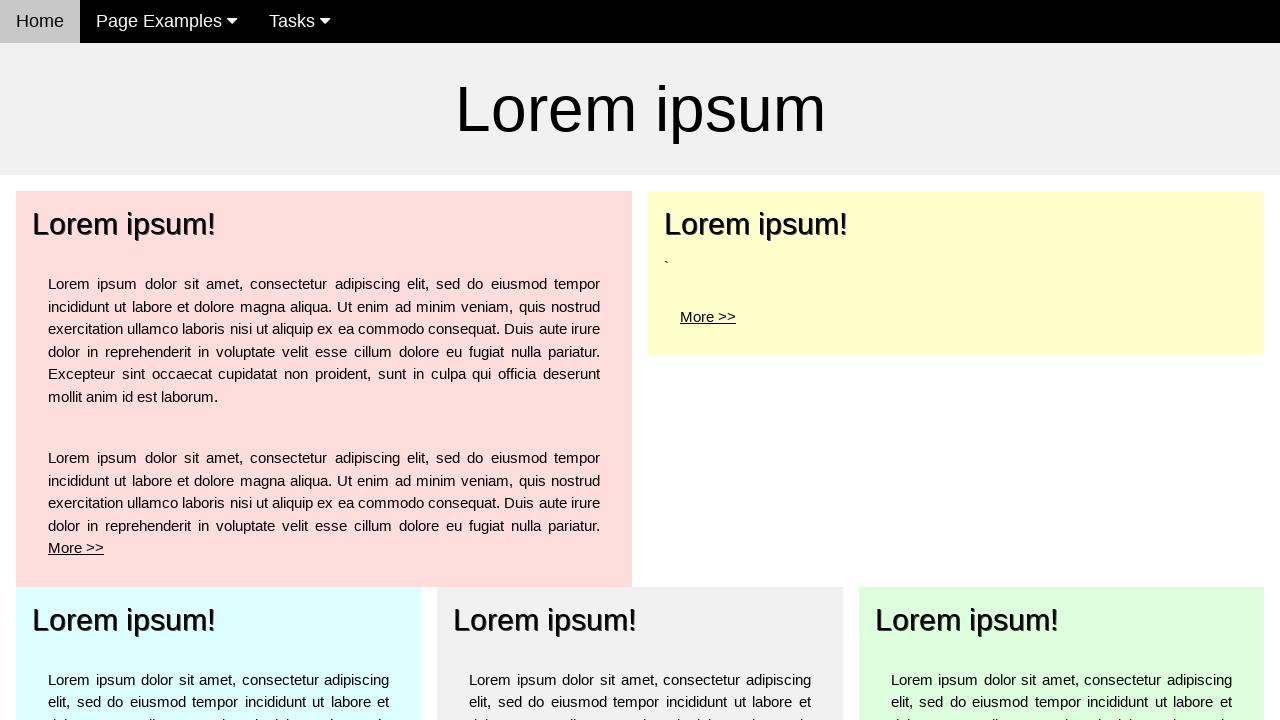

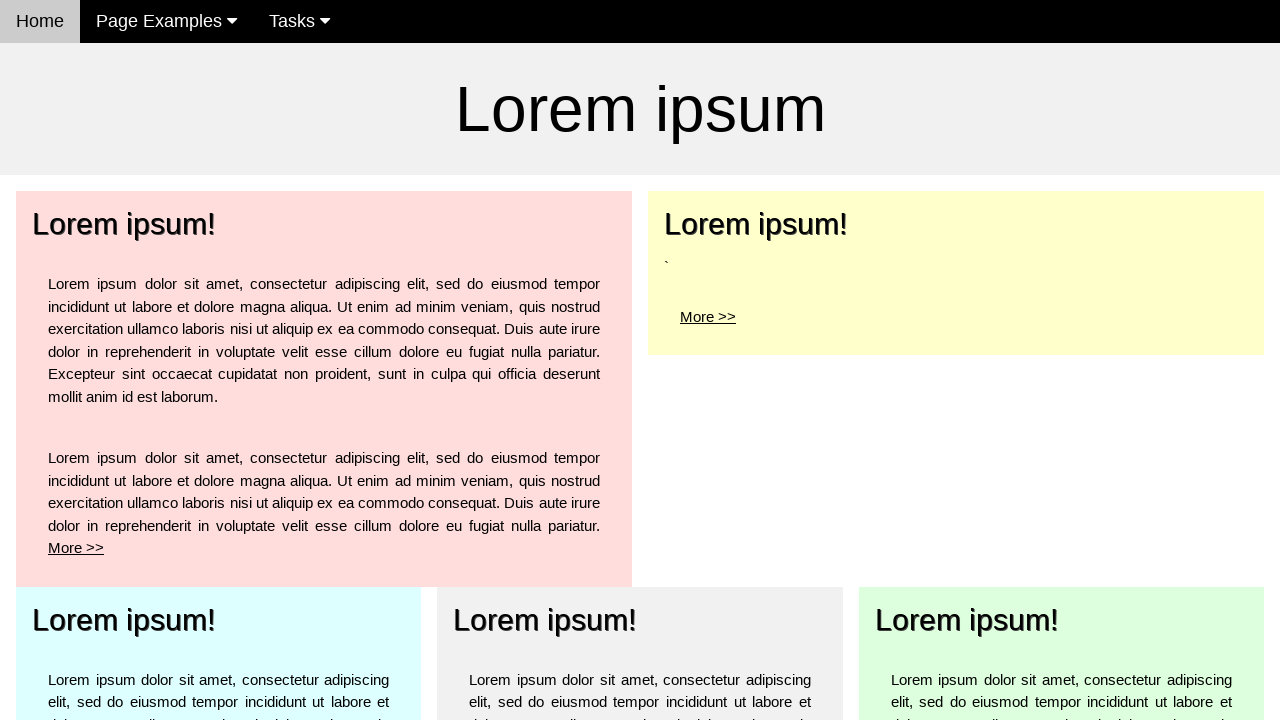